Tests an Angular demo application by navigating to it and clicking the primary button to measure performance

Starting URL: https://rahulshettyacademy.com/angularAppdemo/

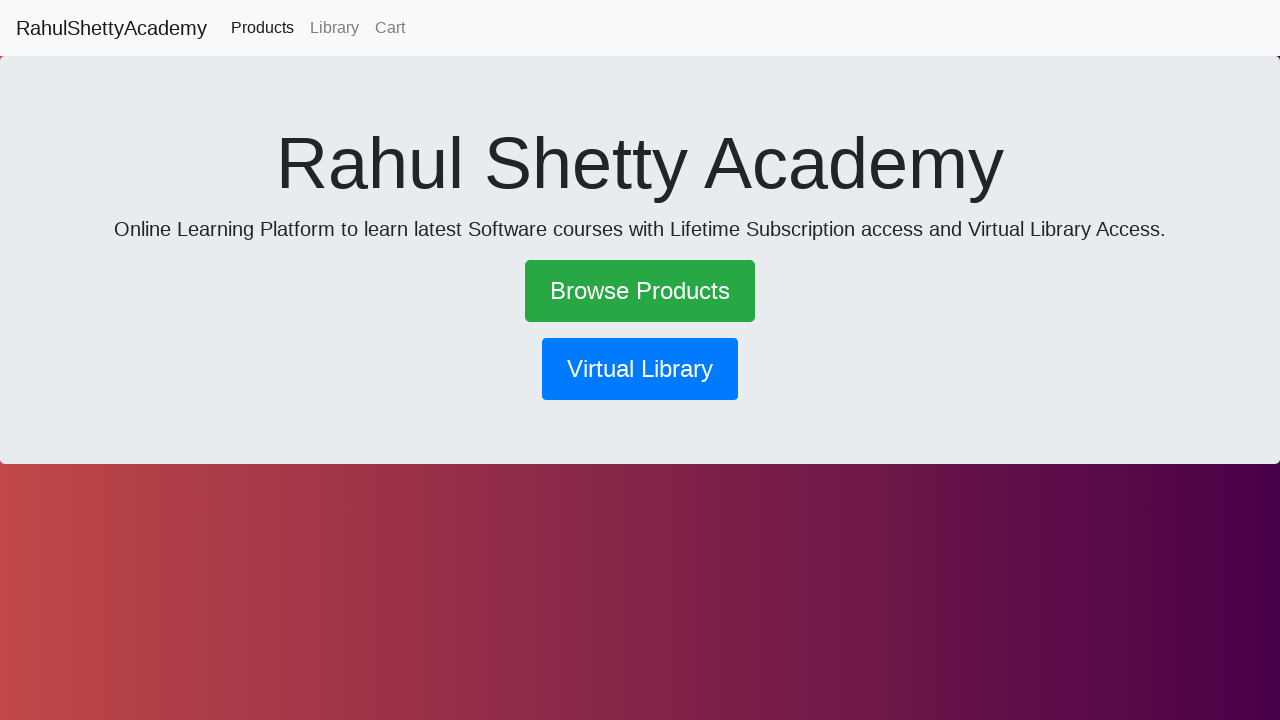

Navigated to Angular demo application
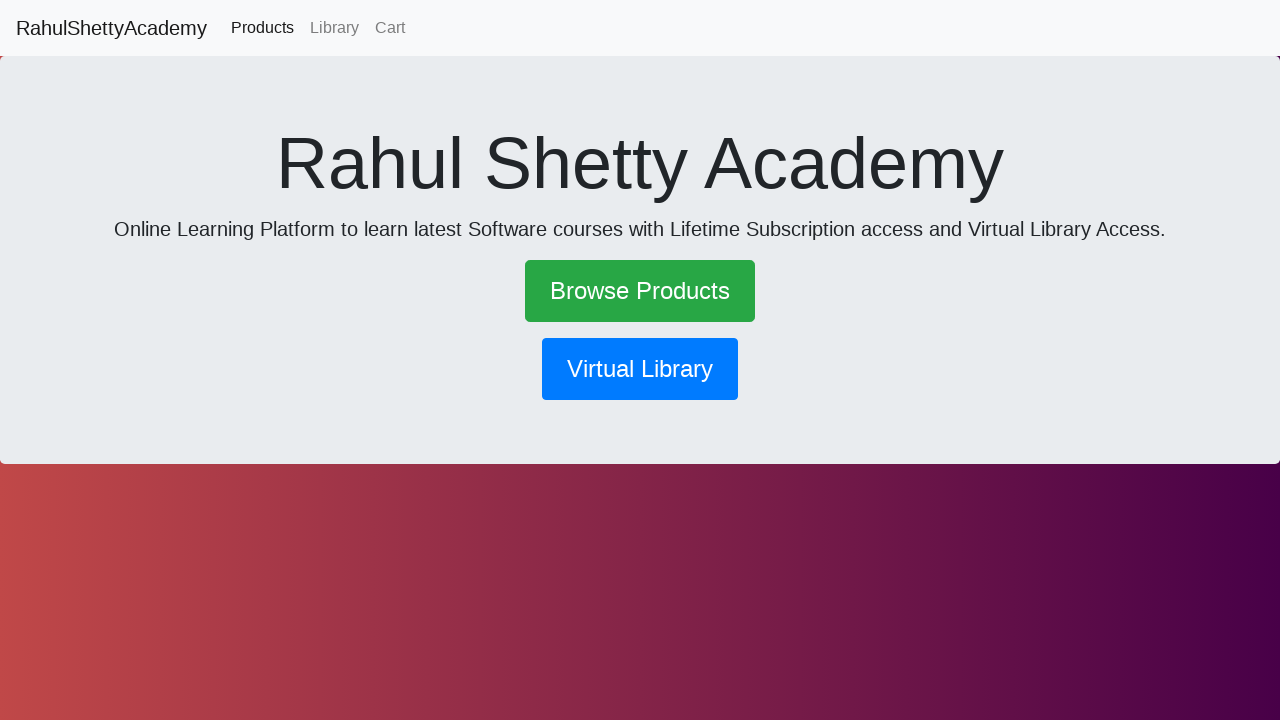

Clicked the primary button to measure performance at (640, 369) on .btn.btn-primary
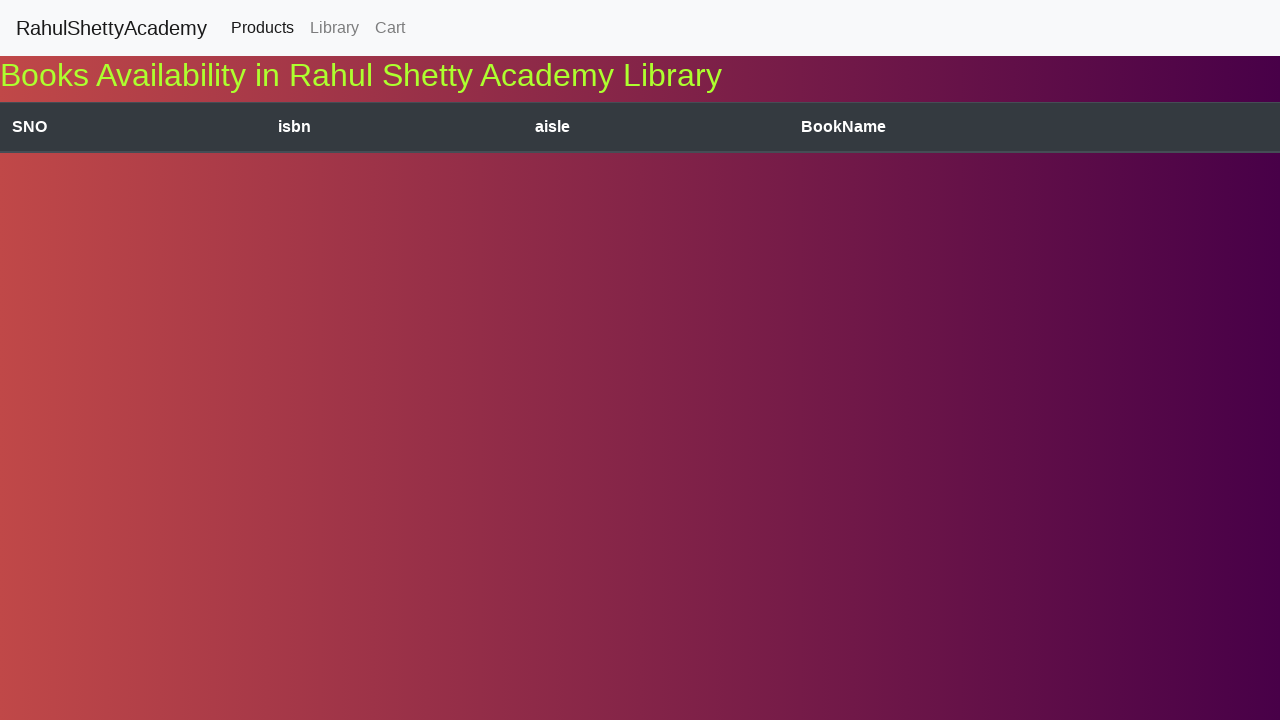

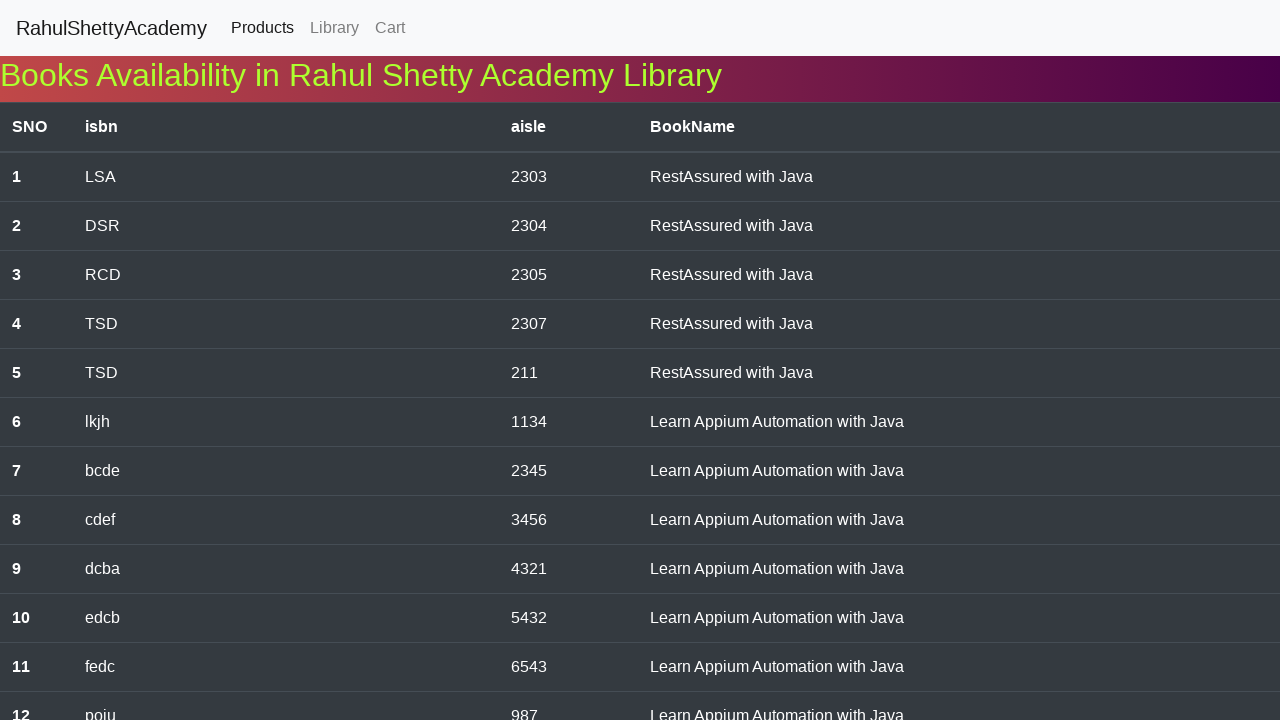